Navigates to the US Army contact page, waits for it to load, then navigates back to the previous page

Starting URL: https://www.army.mil/contact/

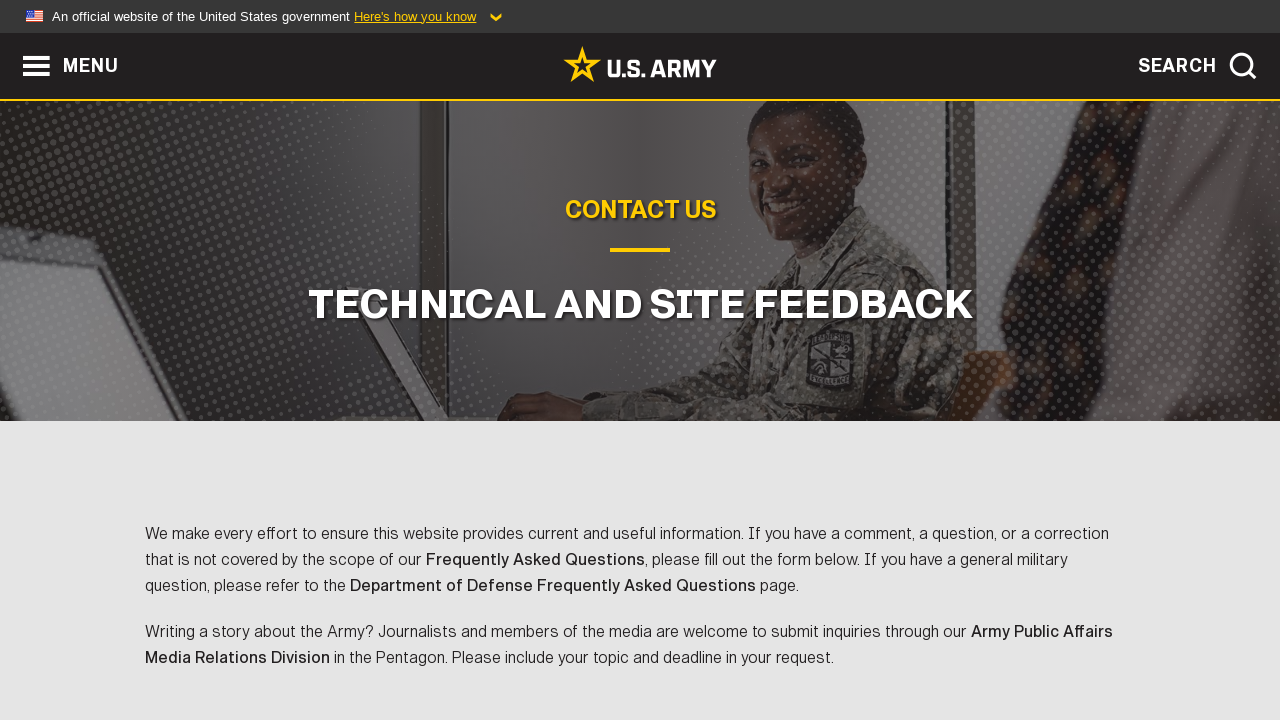

Navigated to US Army contact page
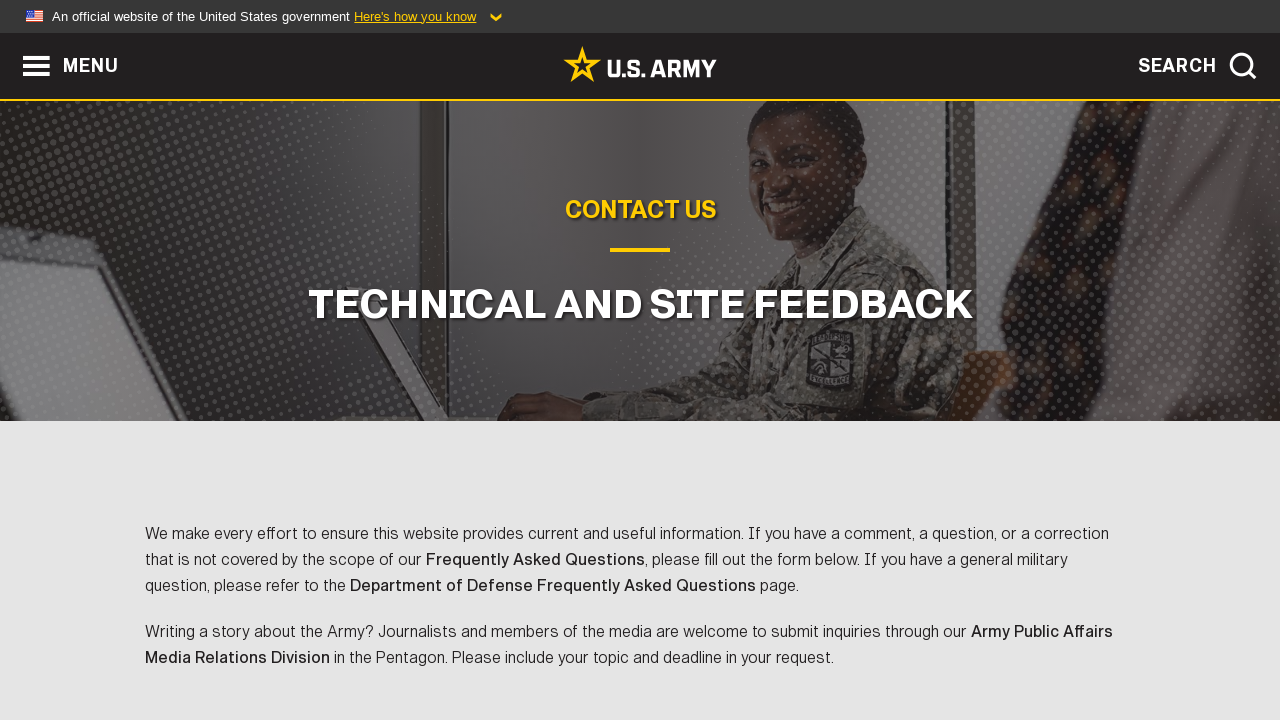

US Army contact page loaded successfully
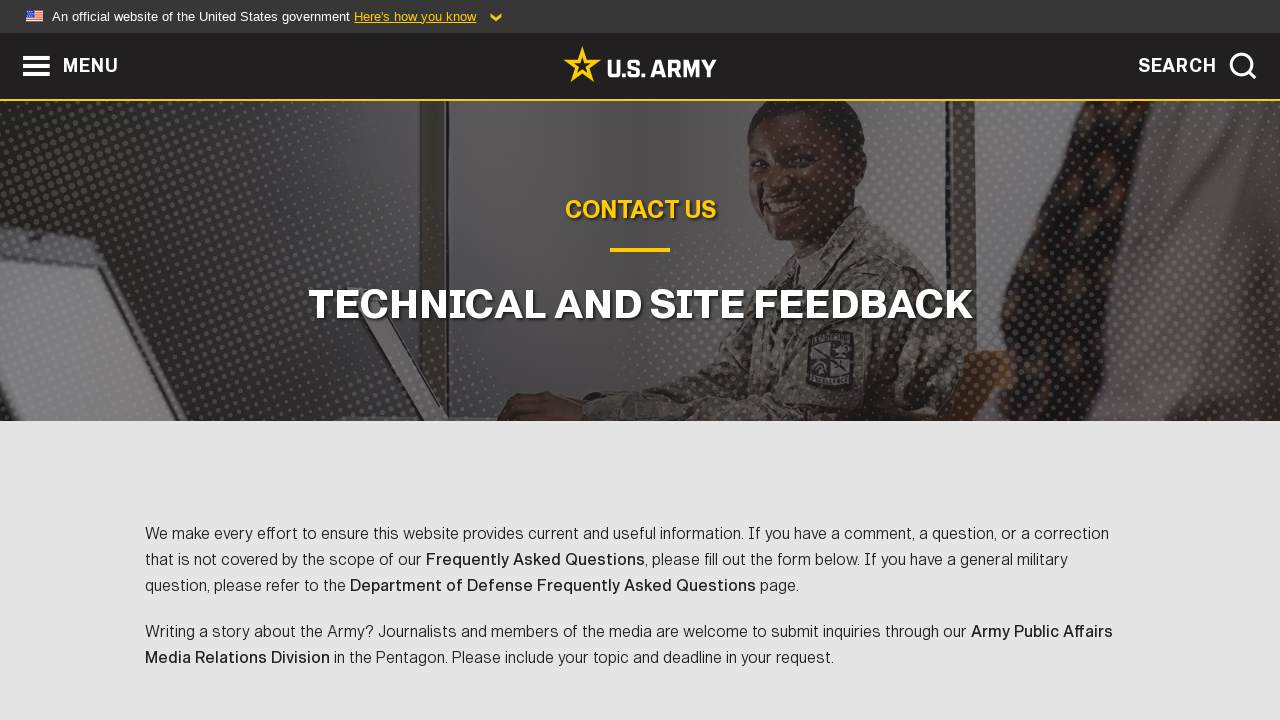

Navigated back to previous page
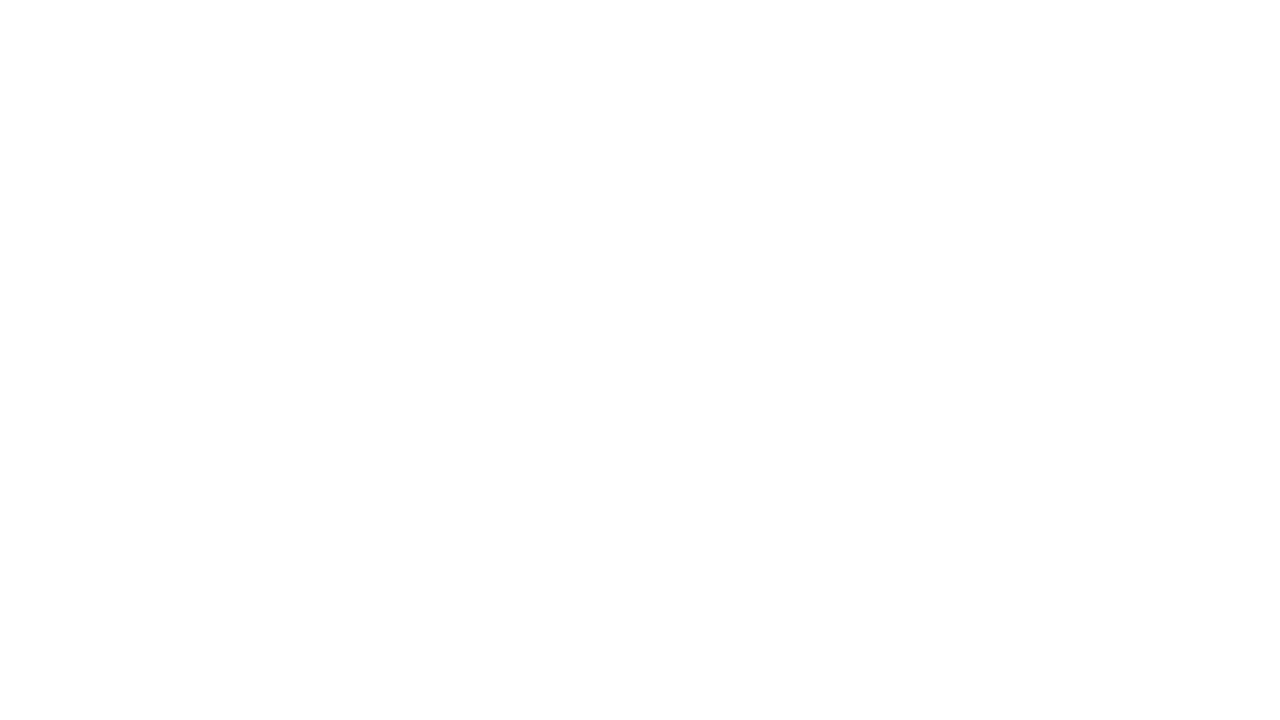

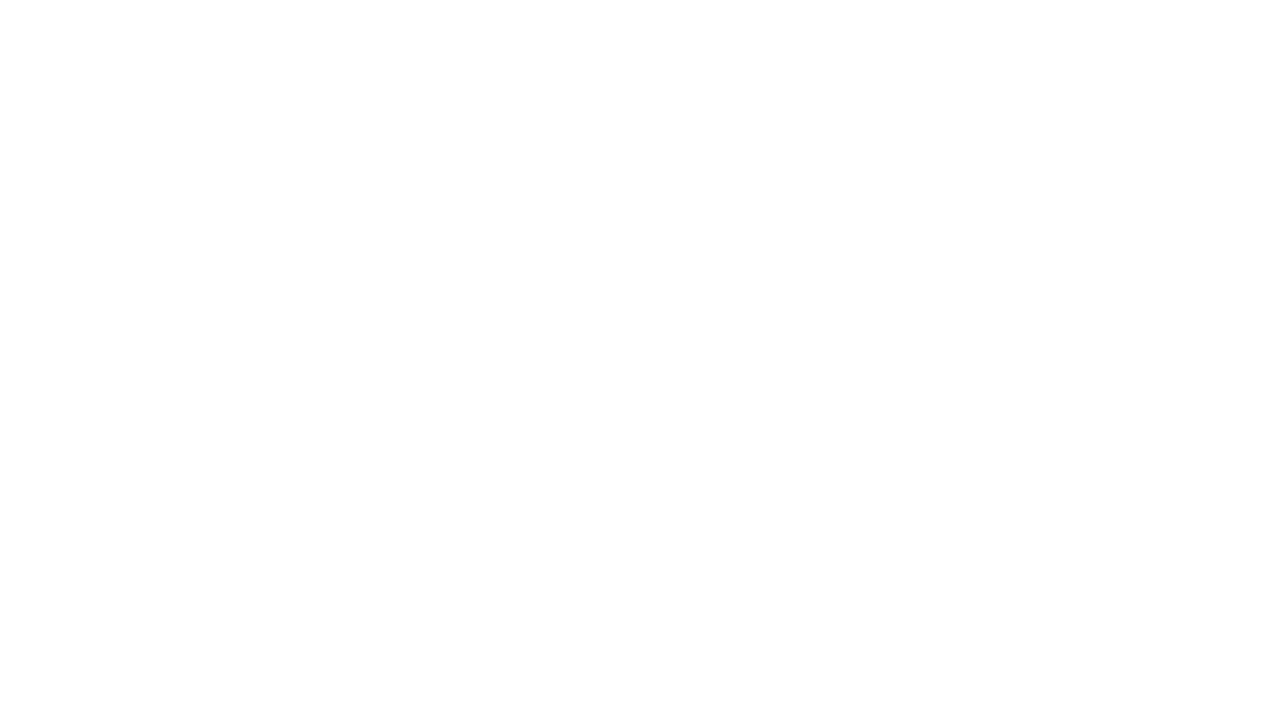